Tests checkbox functionality on a practice website by clicking on two different checkboxes

Starting URL: https://www.leafground.com/checkbox.xhtml

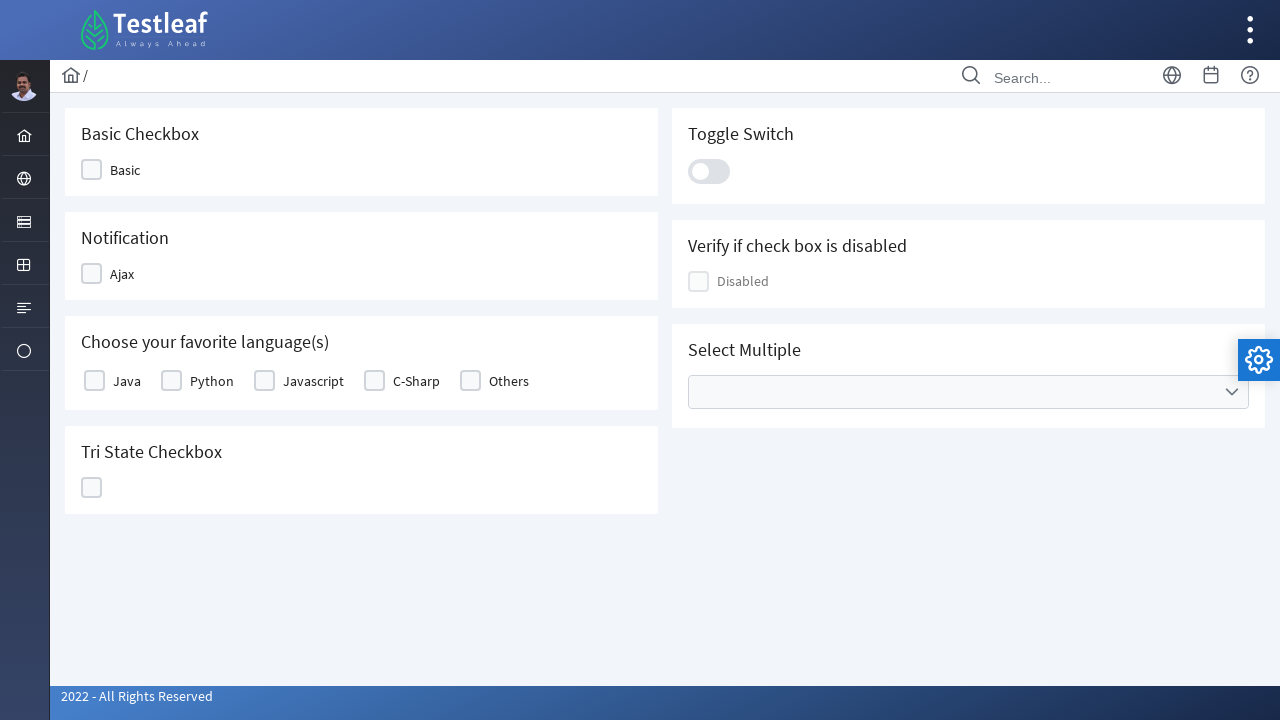

Clicked on the first simple checkbox at (92, 170) on xpath=//*[@id='j_idt87:j_idt89']/div[2]
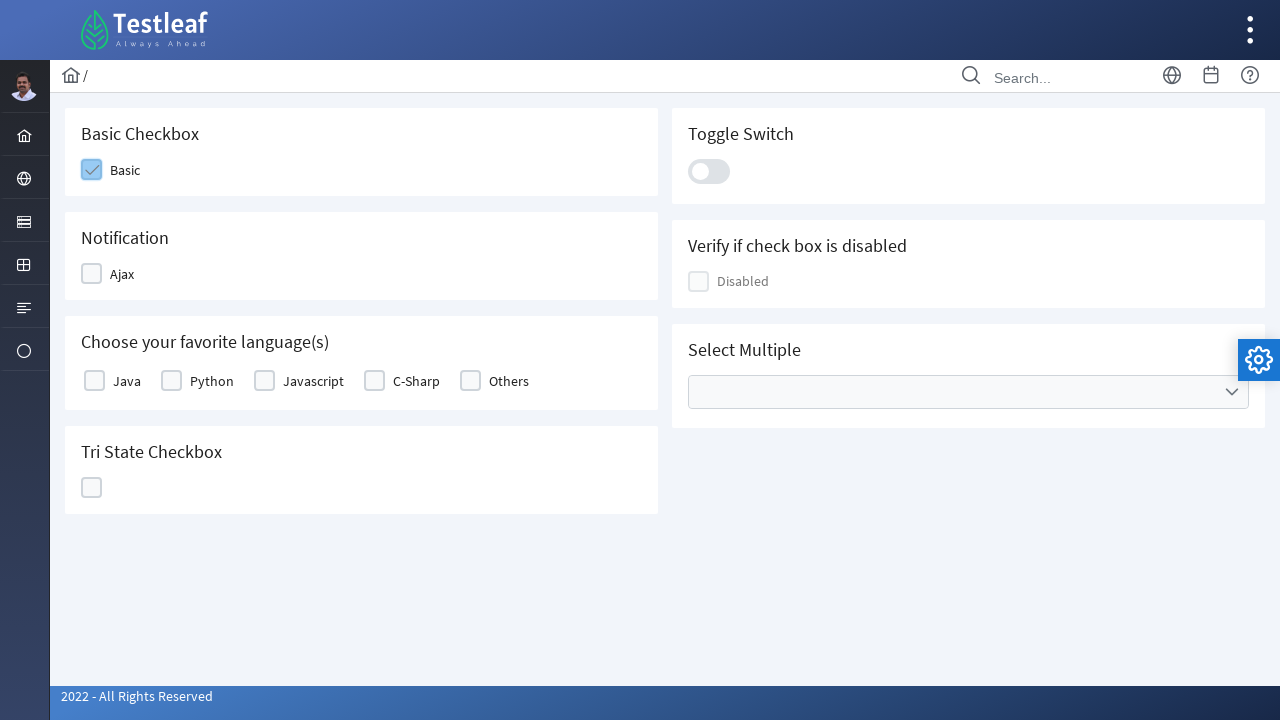

Clicked on the Notify checkbox at (92, 274) on xpath=//*[@id='j_idt87:j_idt91']/div[2]
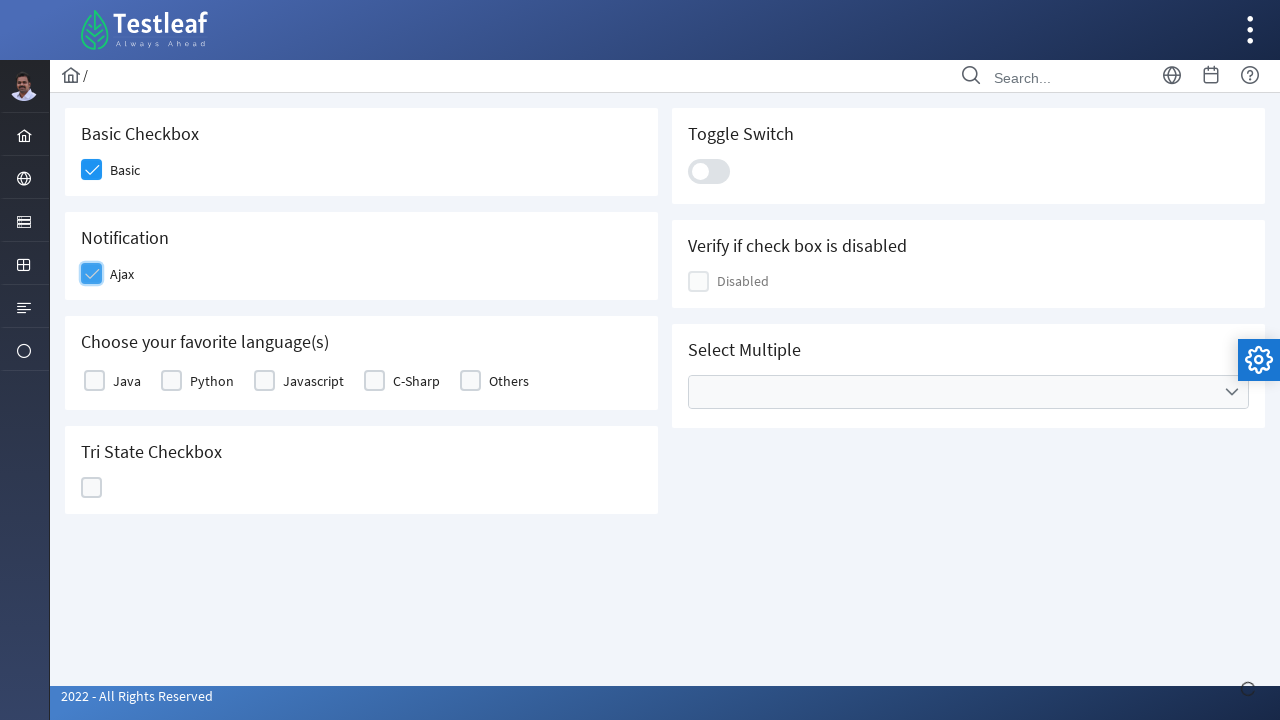

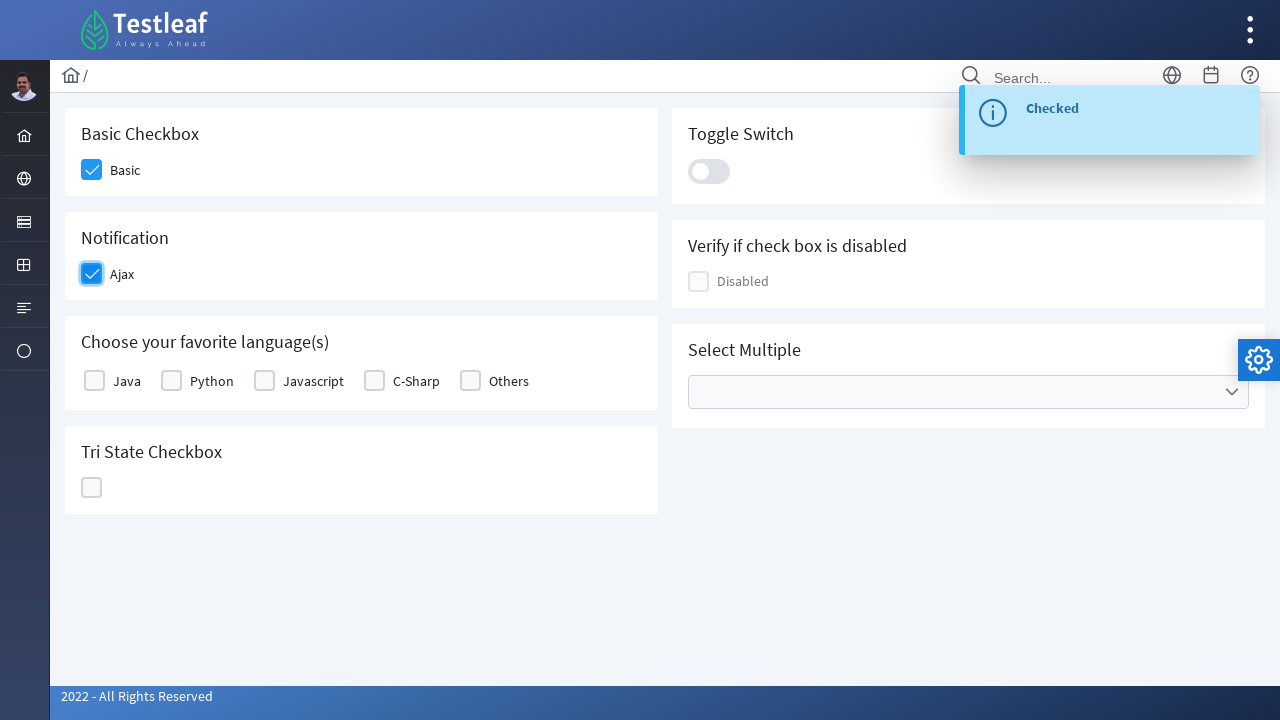